Navigates to Google Translate and enters Hebrew text for translation

Starting URL: https://translate.google.co.il/

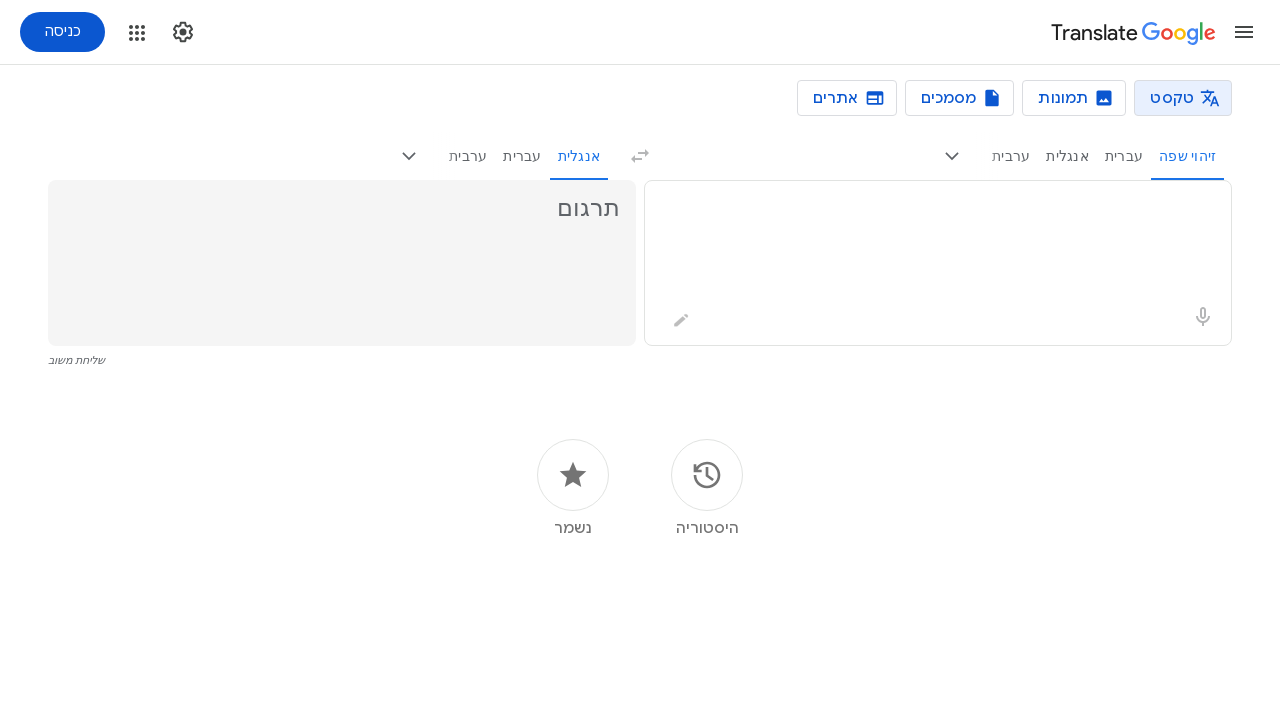

Filled textarea with Hebrew text 'שלום עולם, מה שלום כולם' on textarea
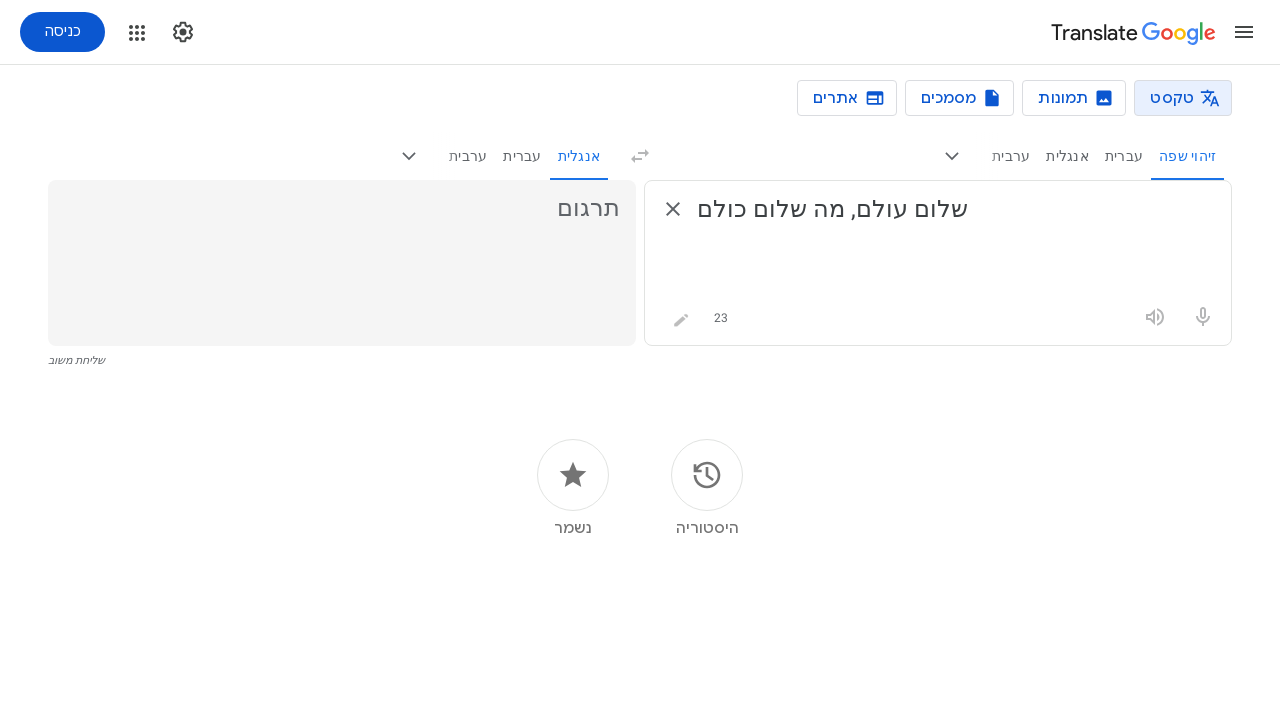

Clicked on the textarea input area at (956, 209) on textarea
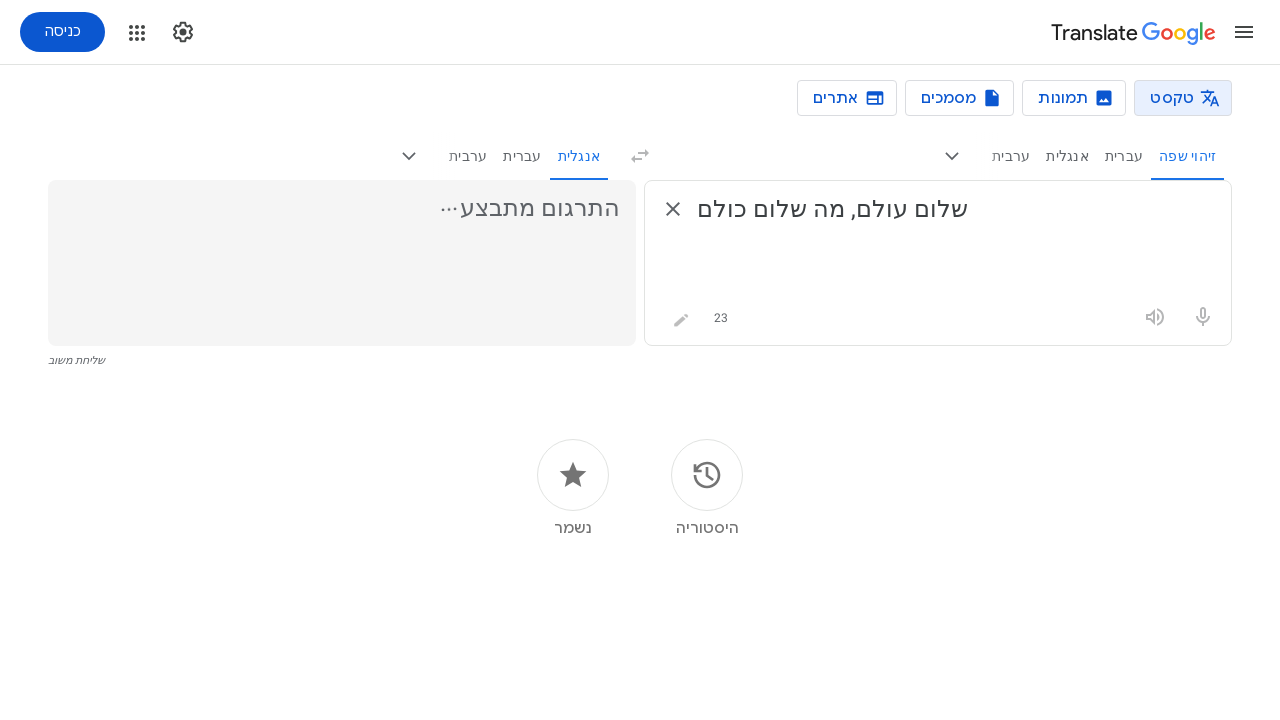

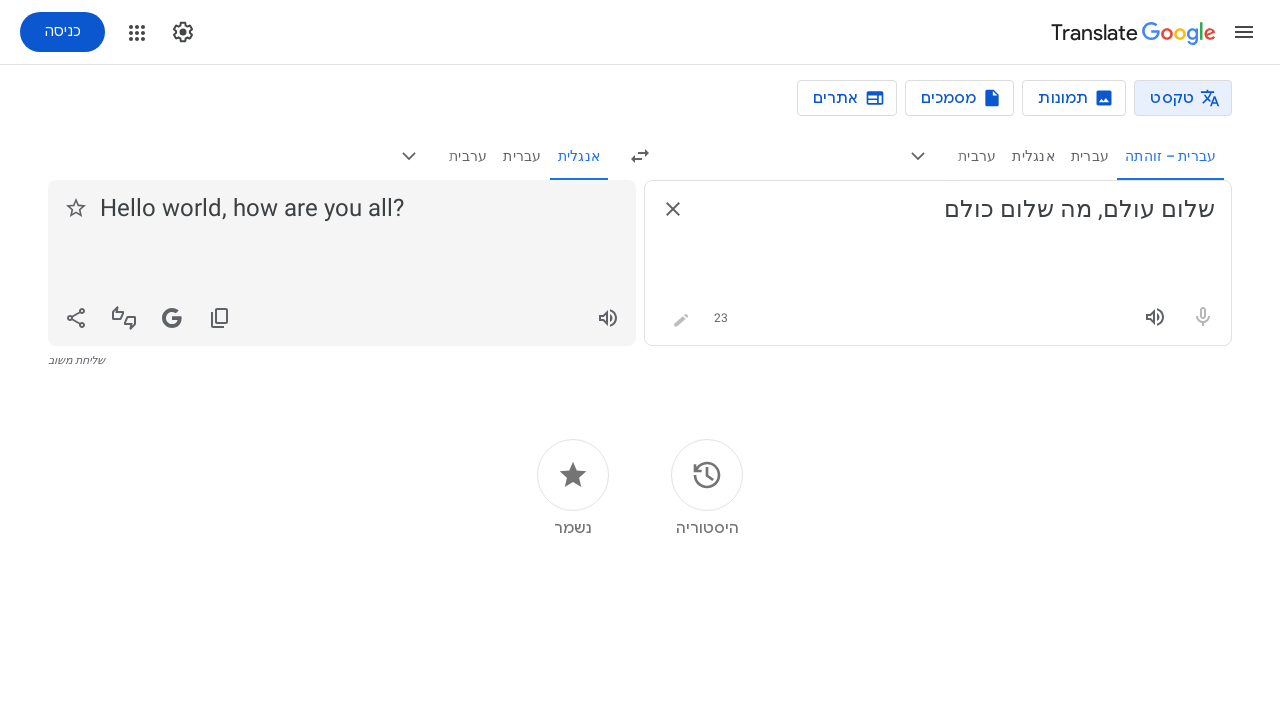